Tests file upload functionality by selecting a file and clicking the upload button, then verifying the success message is displayed

Starting URL: https://the-internet.herokuapp.com/upload

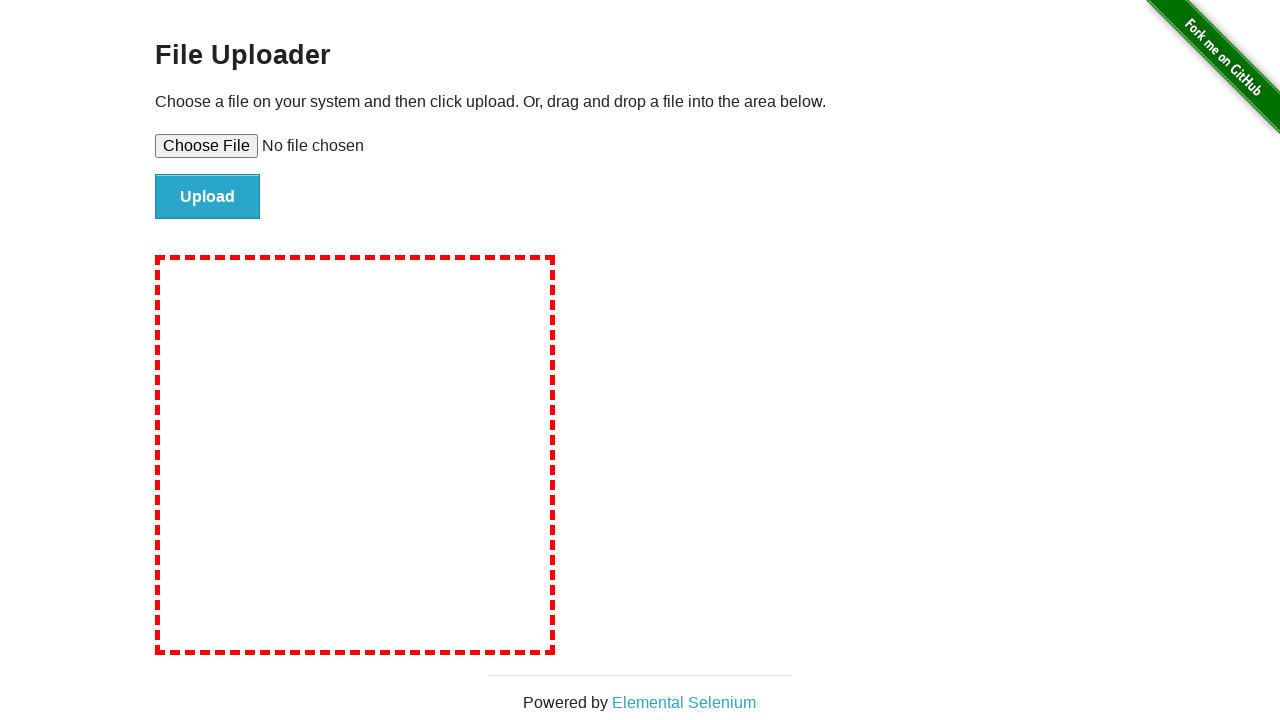

Created temporary test file for upload
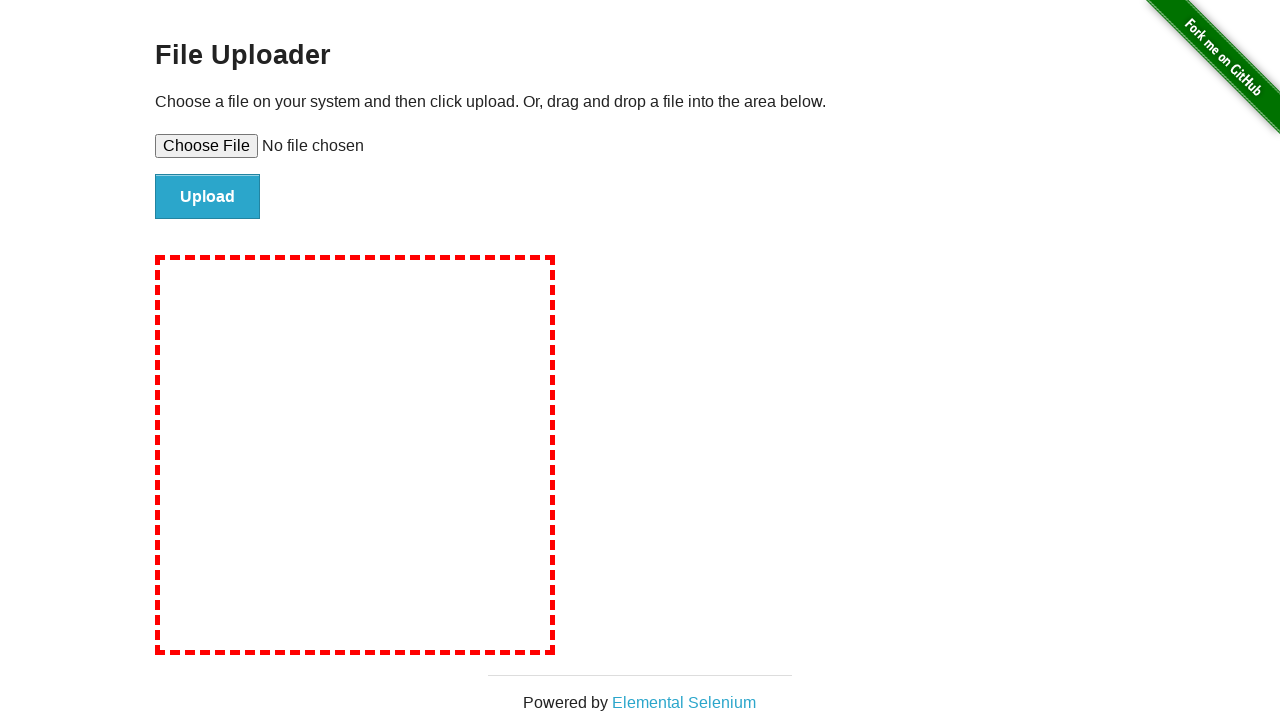

Selected test file using file input element
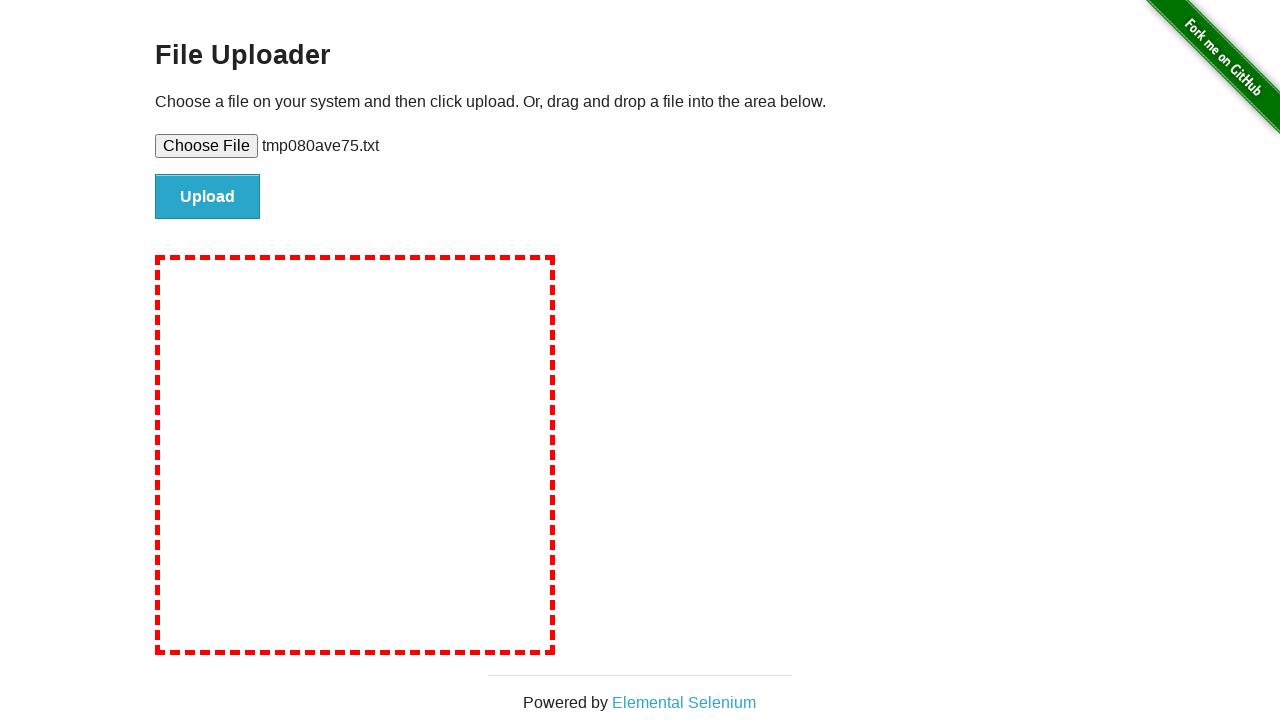

Clicked upload button to submit file at (208, 197) on #file-submit
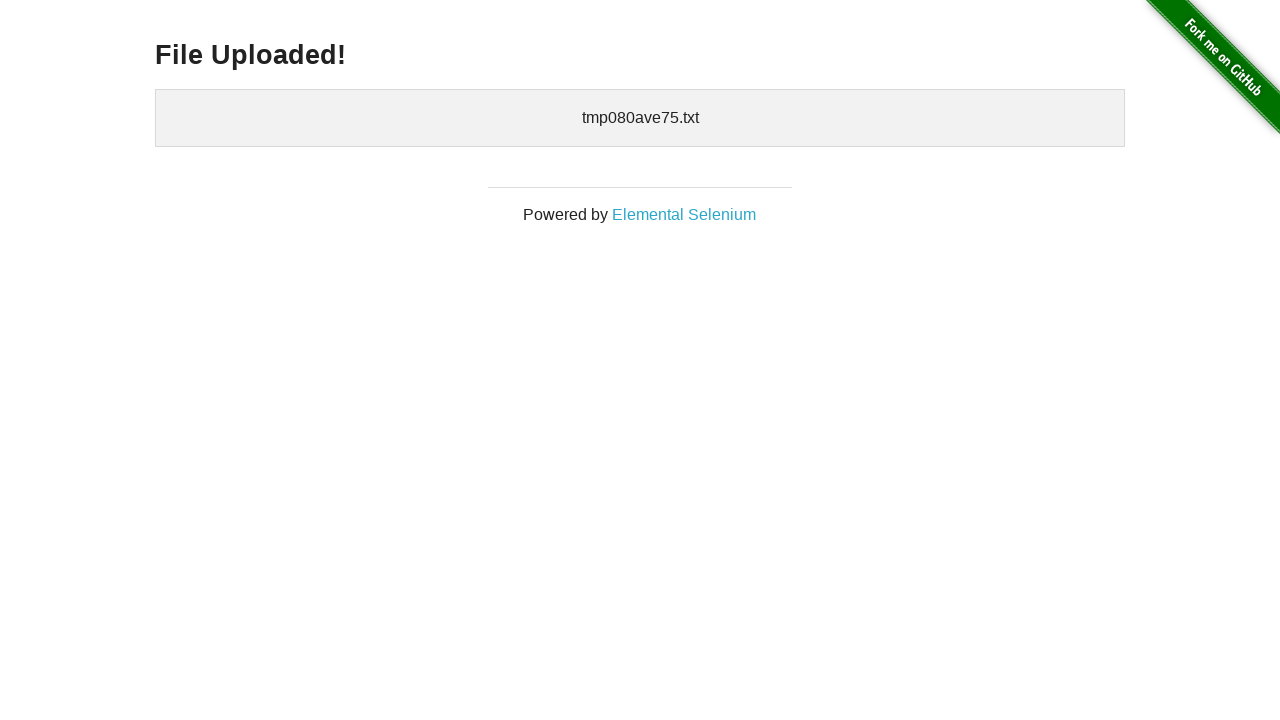

Success message header displayed after file upload
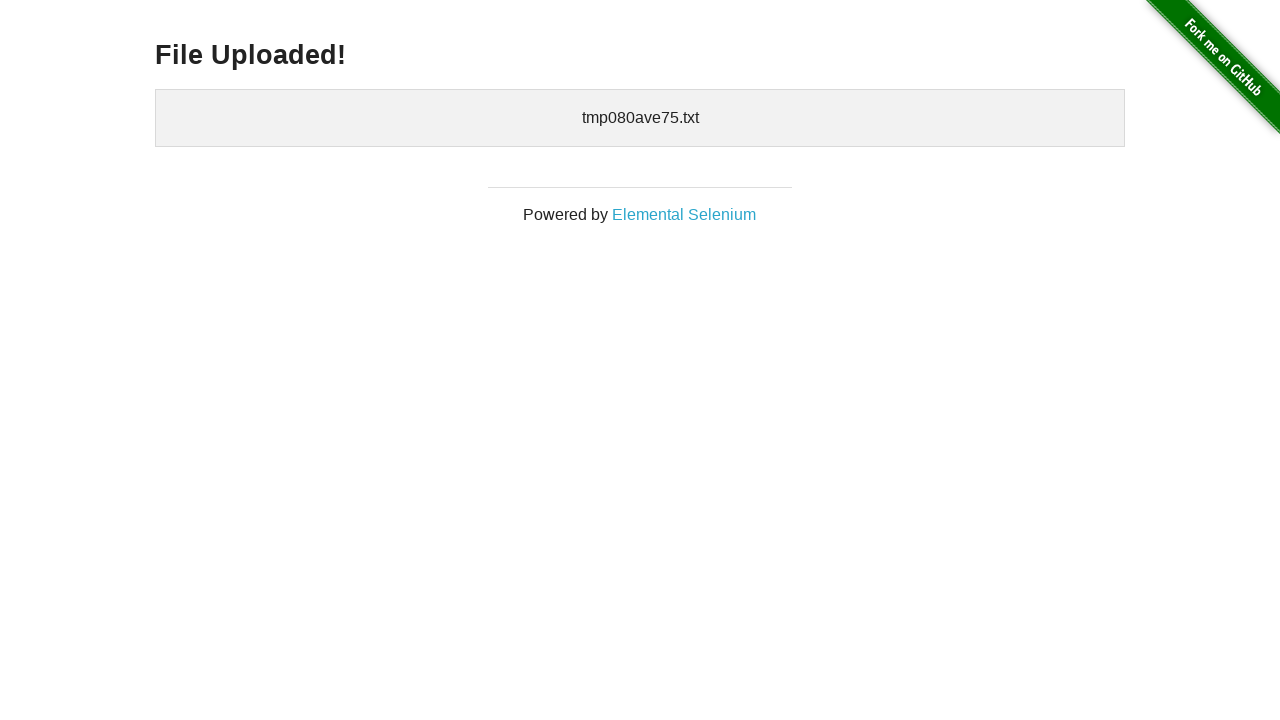

Cleaned up temporary test file
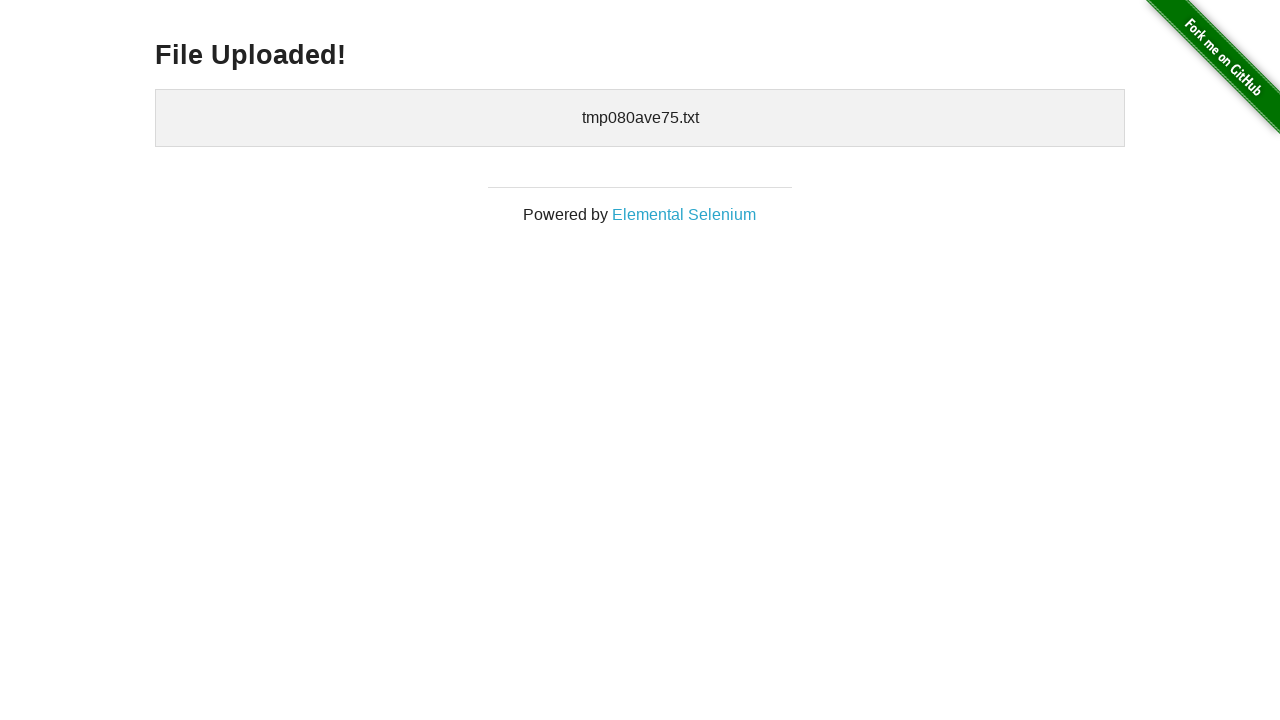

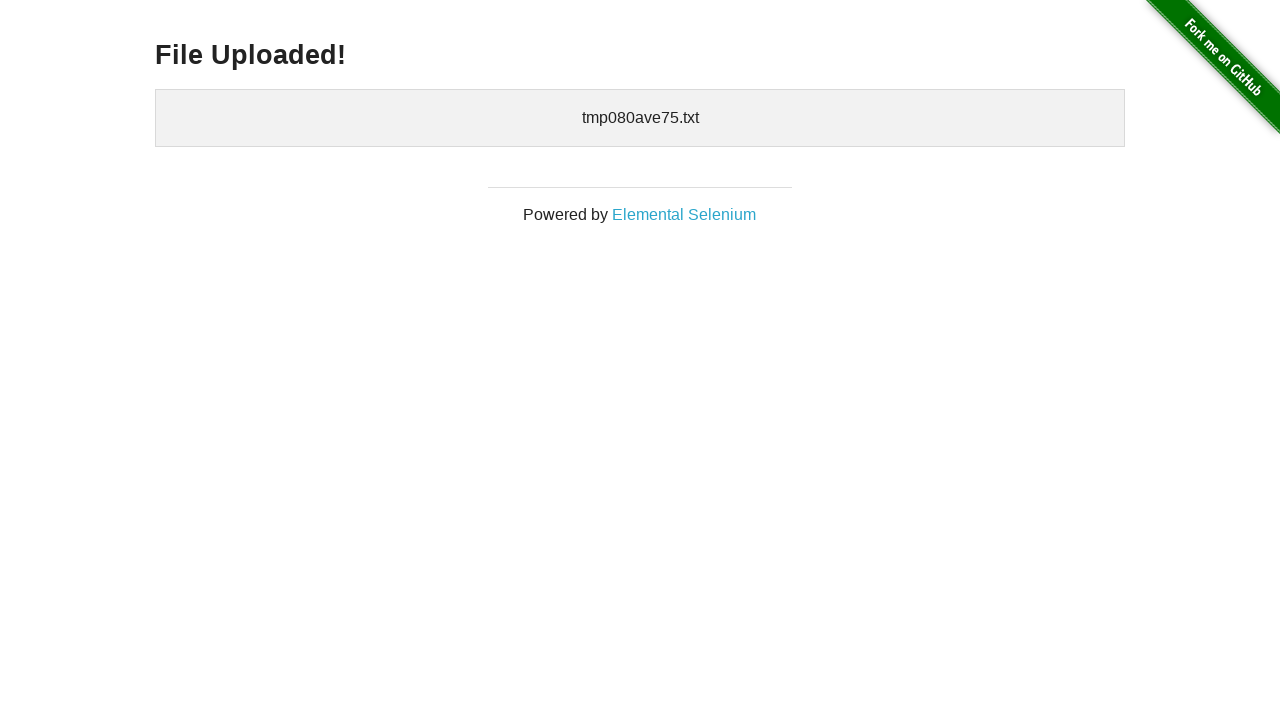